Tests drag and drop functionality on jQuery UI demo page using click-hold-move-release sequence as an alternative method

Starting URL: https://jqueryui.com/droppable/

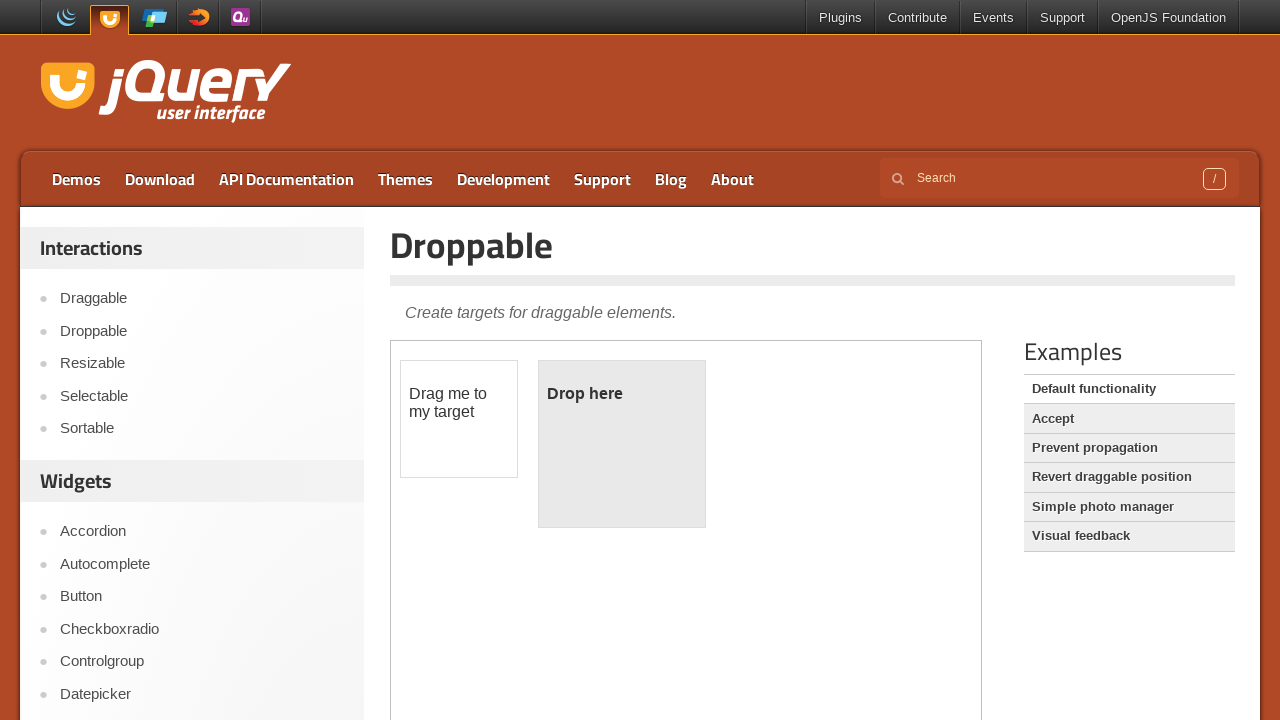

Located iframe with demo-frame class containing drag and drop elements
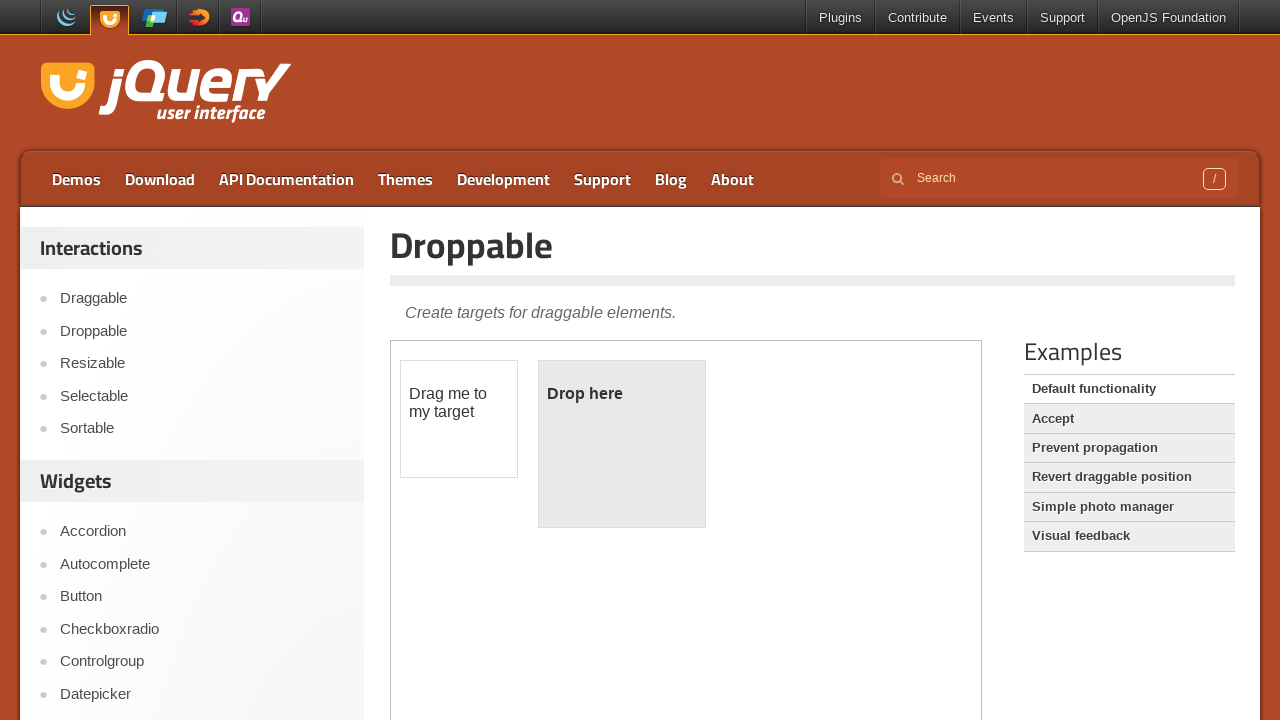

Located draggable element with id 'draggable'
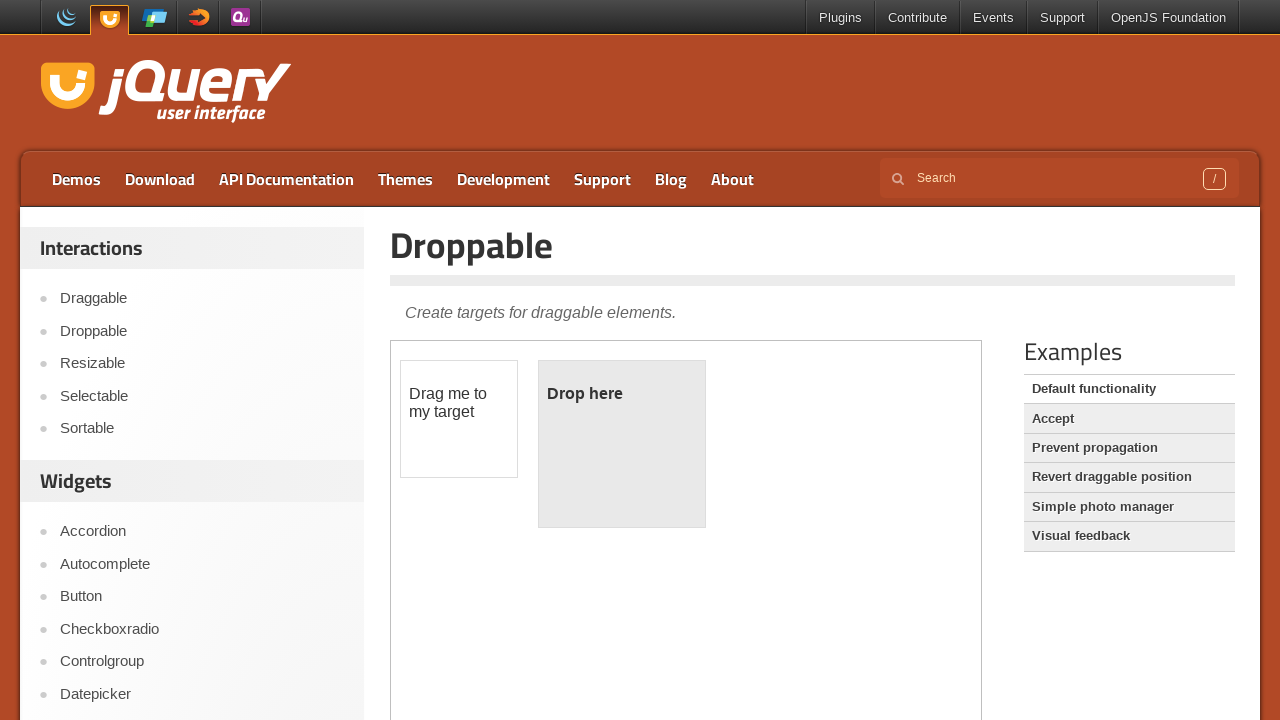

Located droppable element with id 'droppable'
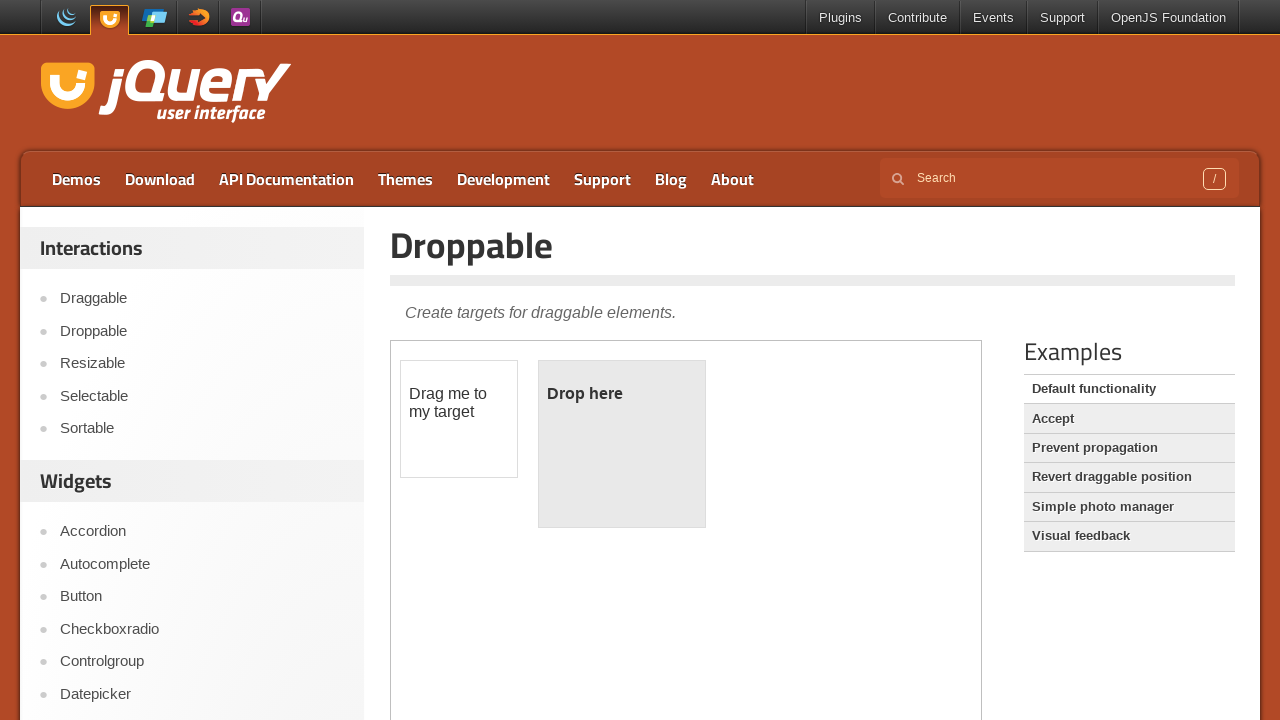

Retrieved bounding box coordinates of draggable element
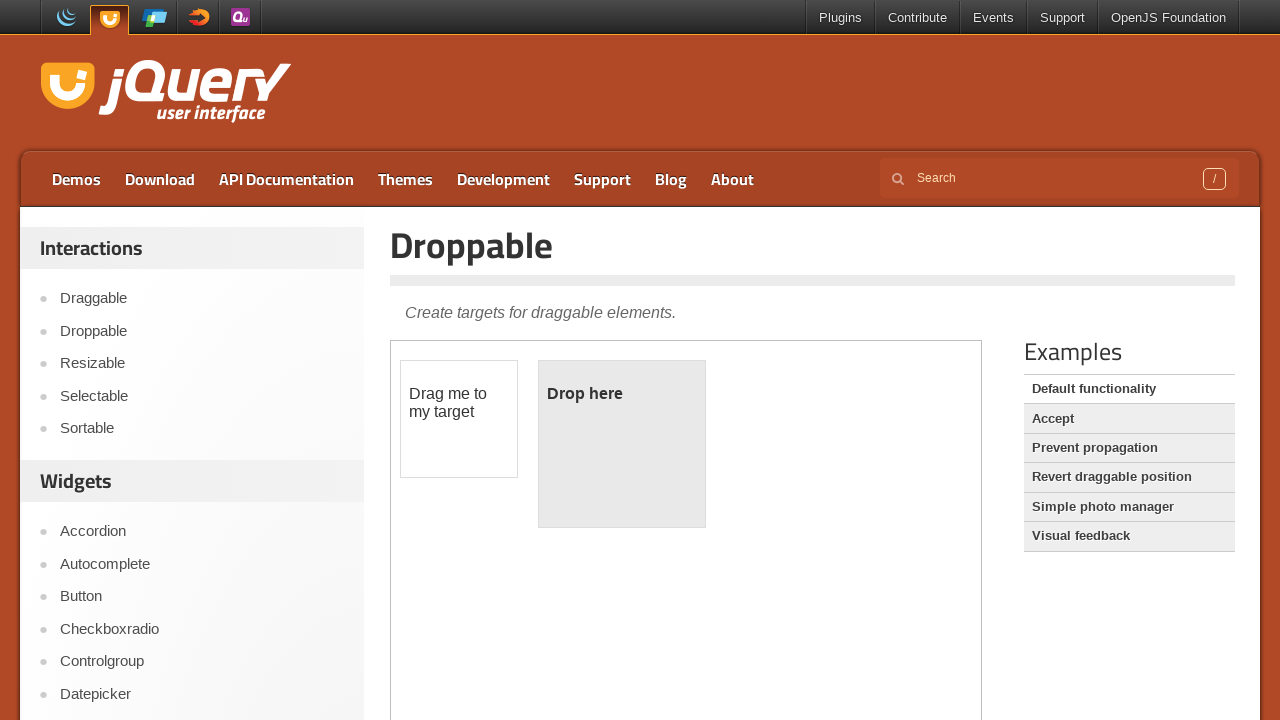

Retrieved bounding box coordinates of droppable element
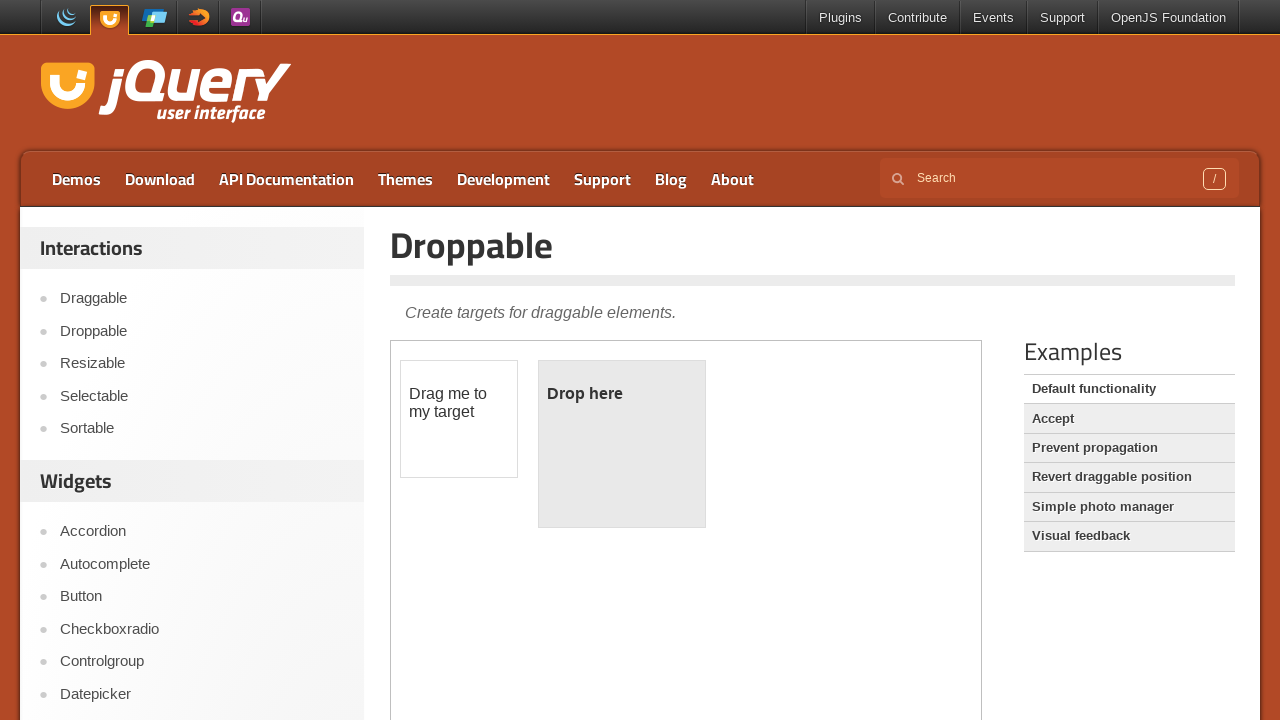

Moved mouse to center of draggable element at (459, 419)
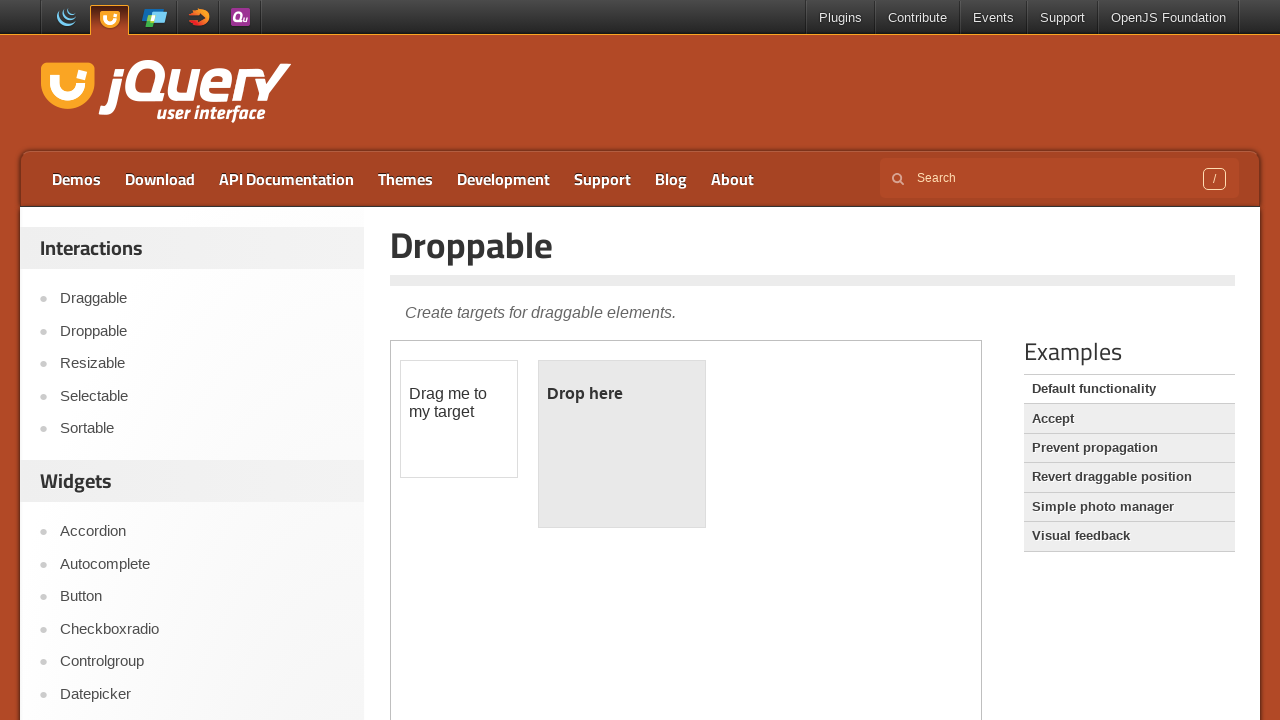

Pressed mouse button down on draggable element at (459, 419)
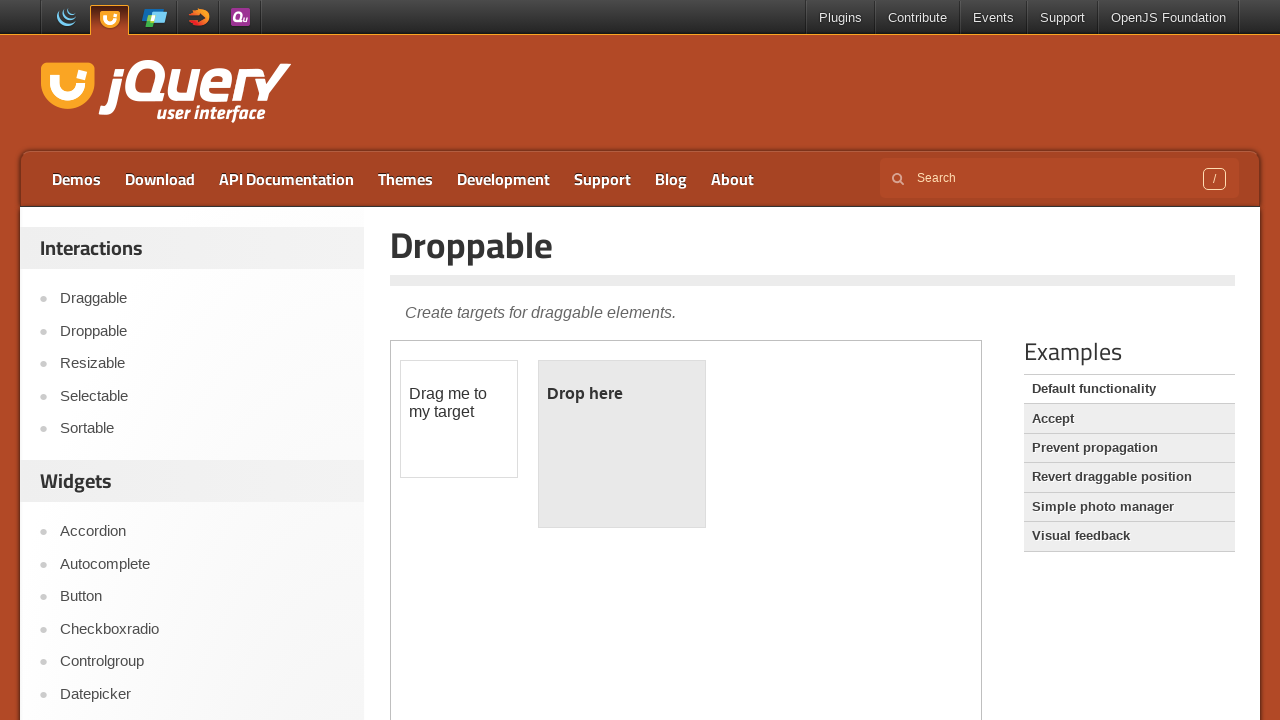

Moved mouse to center of droppable element while holding button down at (622, 444)
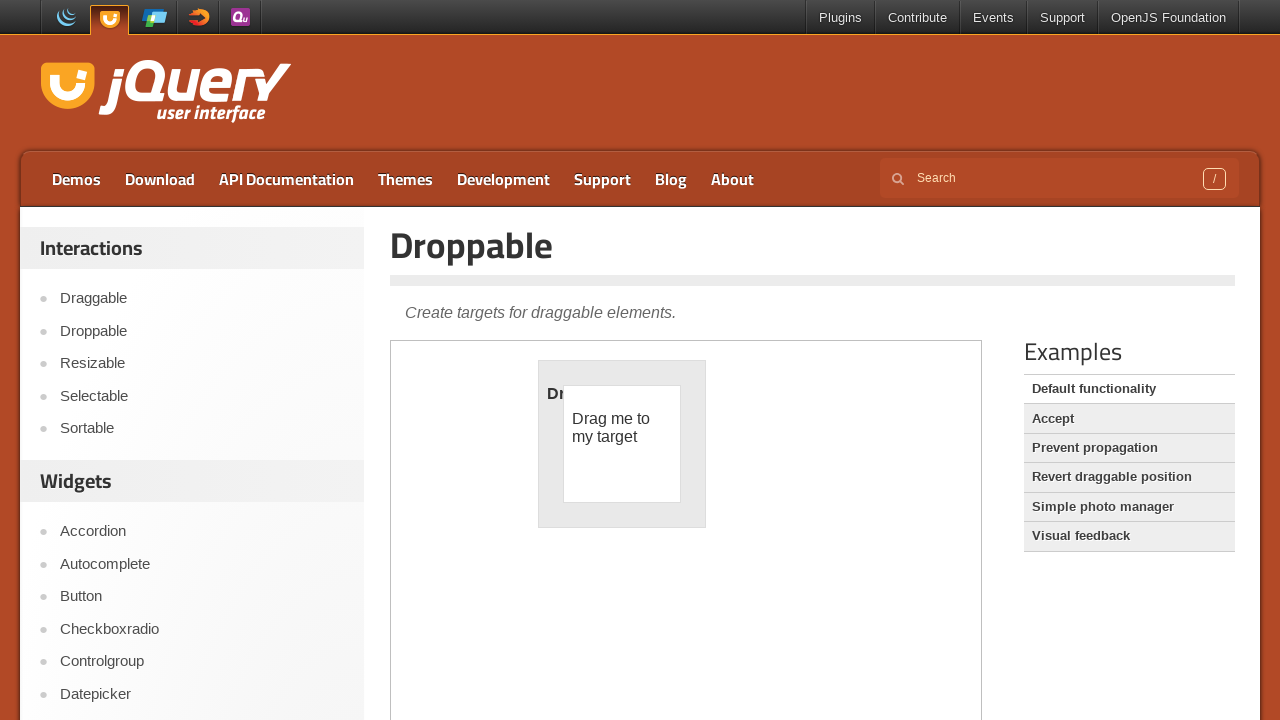

Released mouse button to complete drag and drop operation at (622, 444)
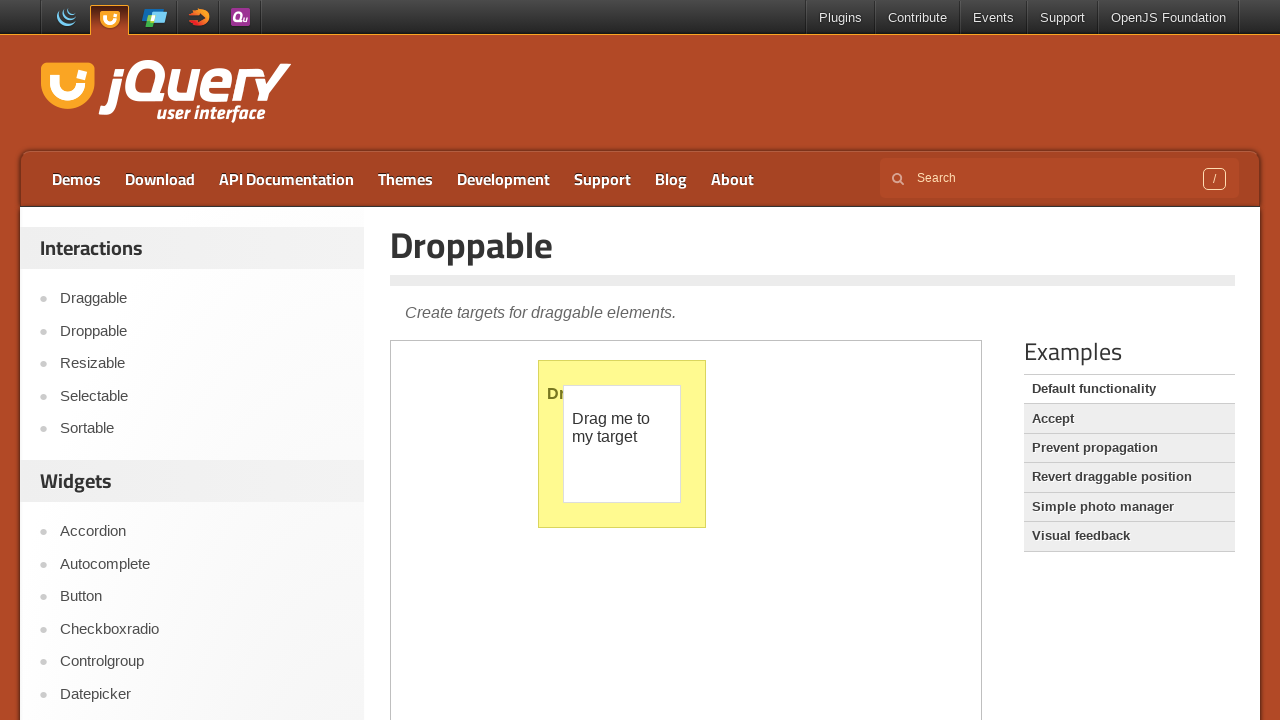

Waited 1 second to observe drag and drop result
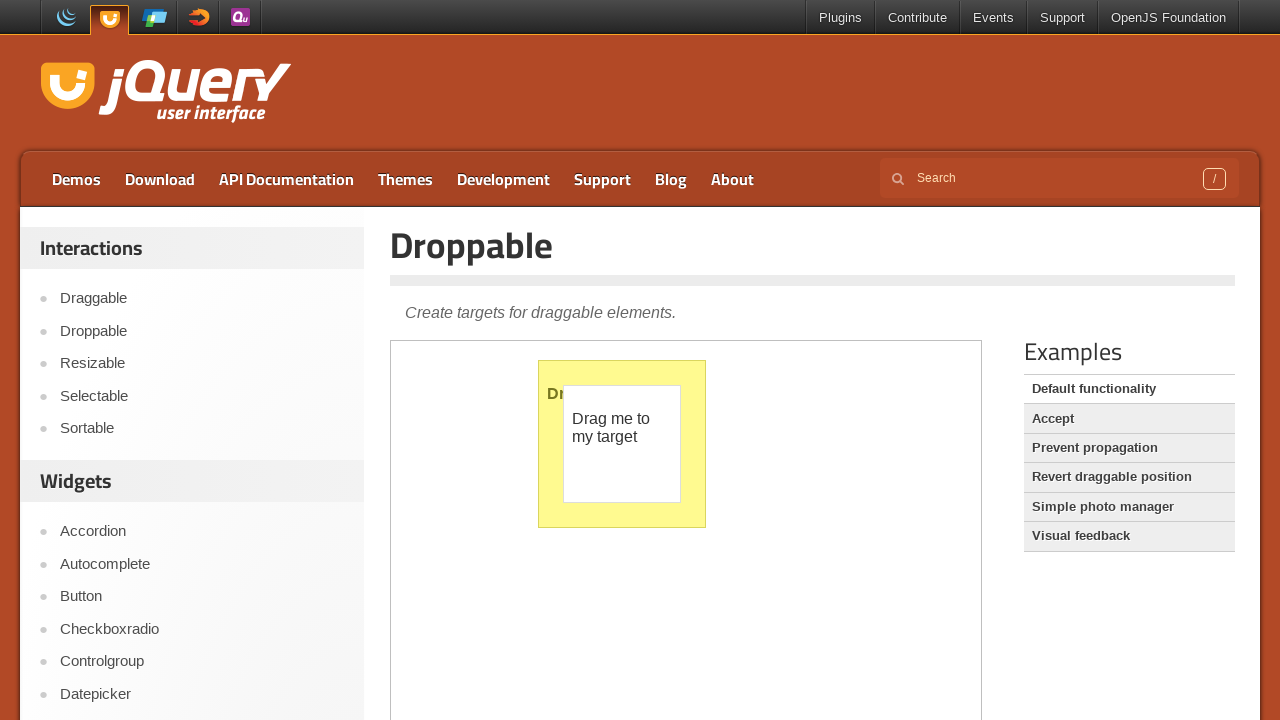

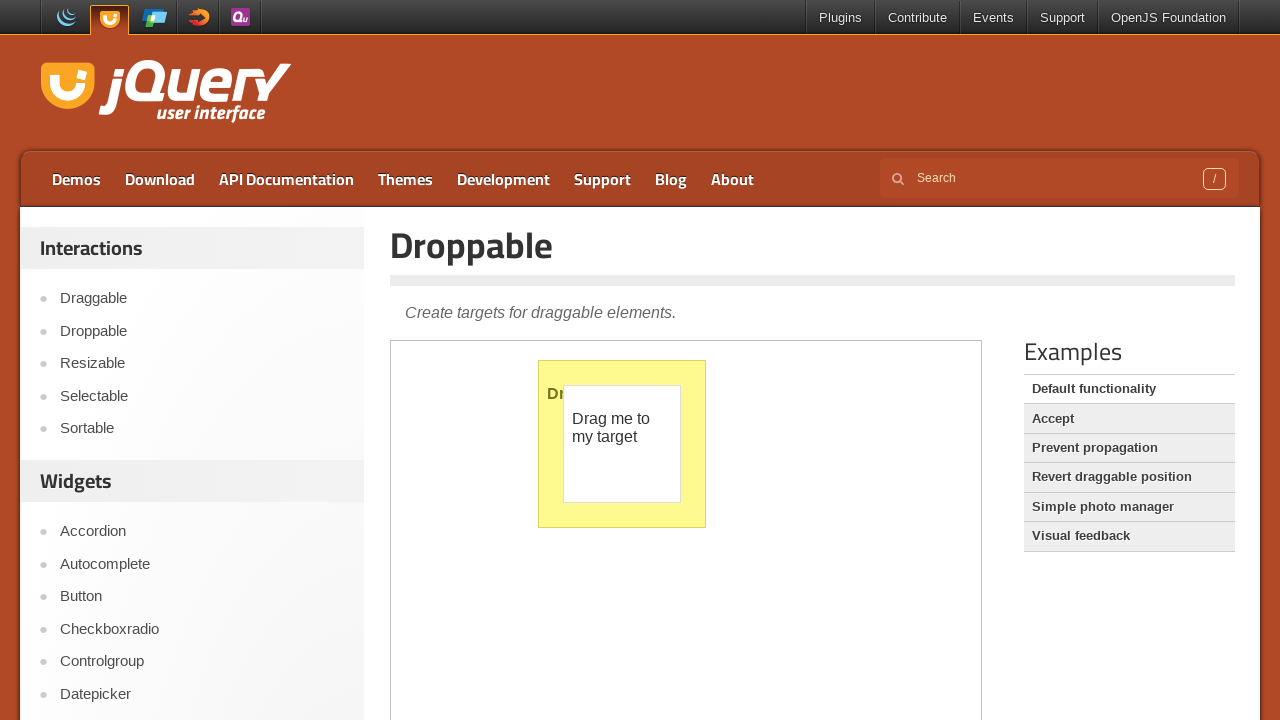